Navigates to the-internet.herokuapp.com and scrolls to the WYSIWYG Editor link element

Starting URL: https://the-internet.herokuapp.com

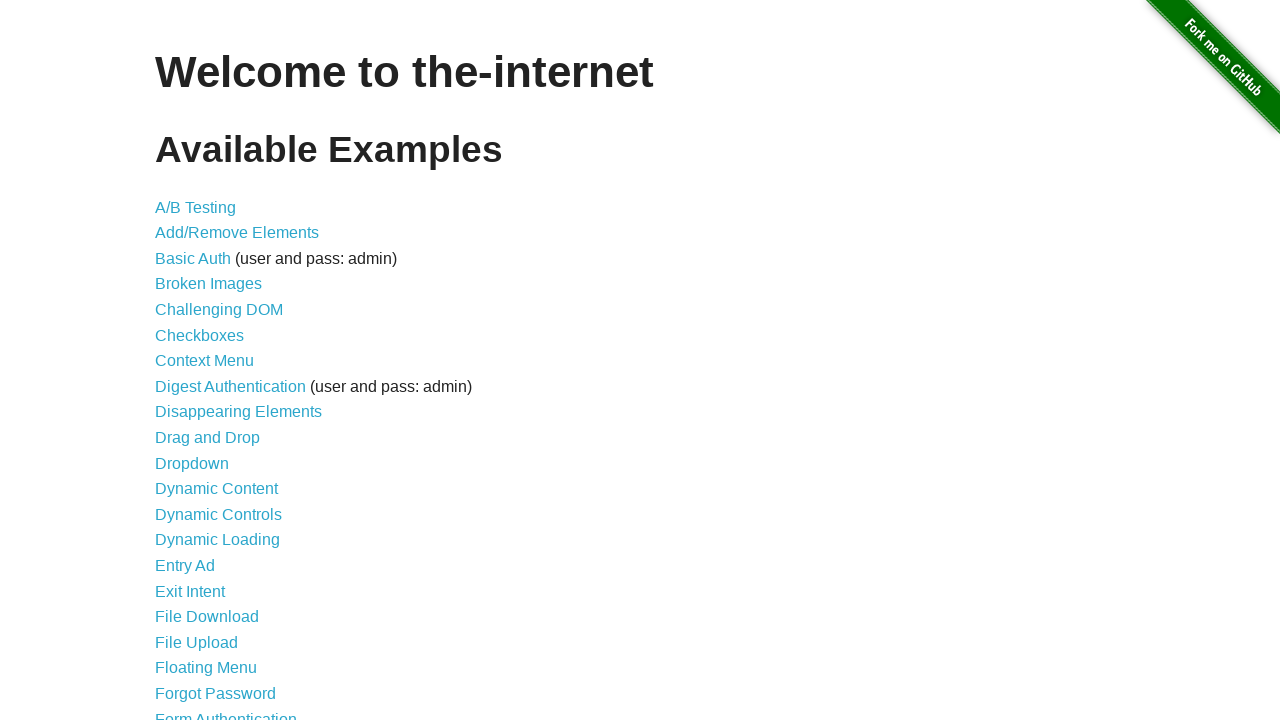

Waited for page to load (domcontentloaded)
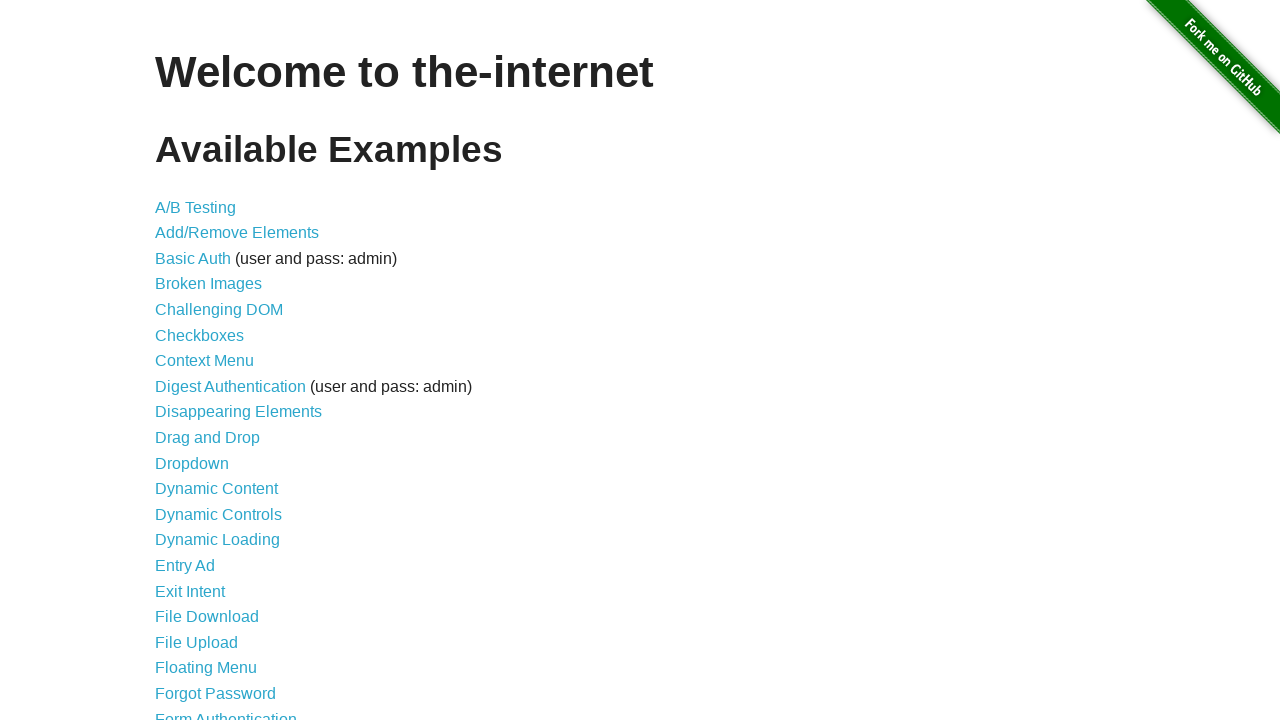

Located the WYSIWYG Editor link element
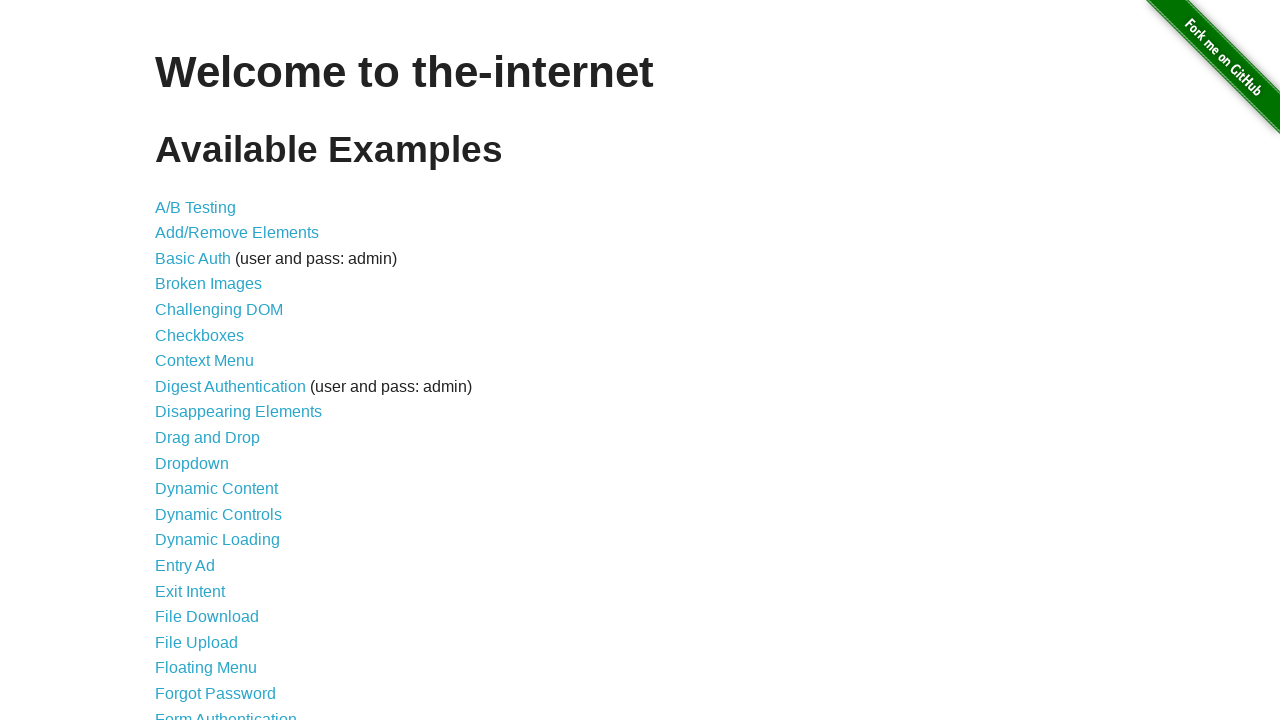

Scrolled to the WYSIWYG Editor link element
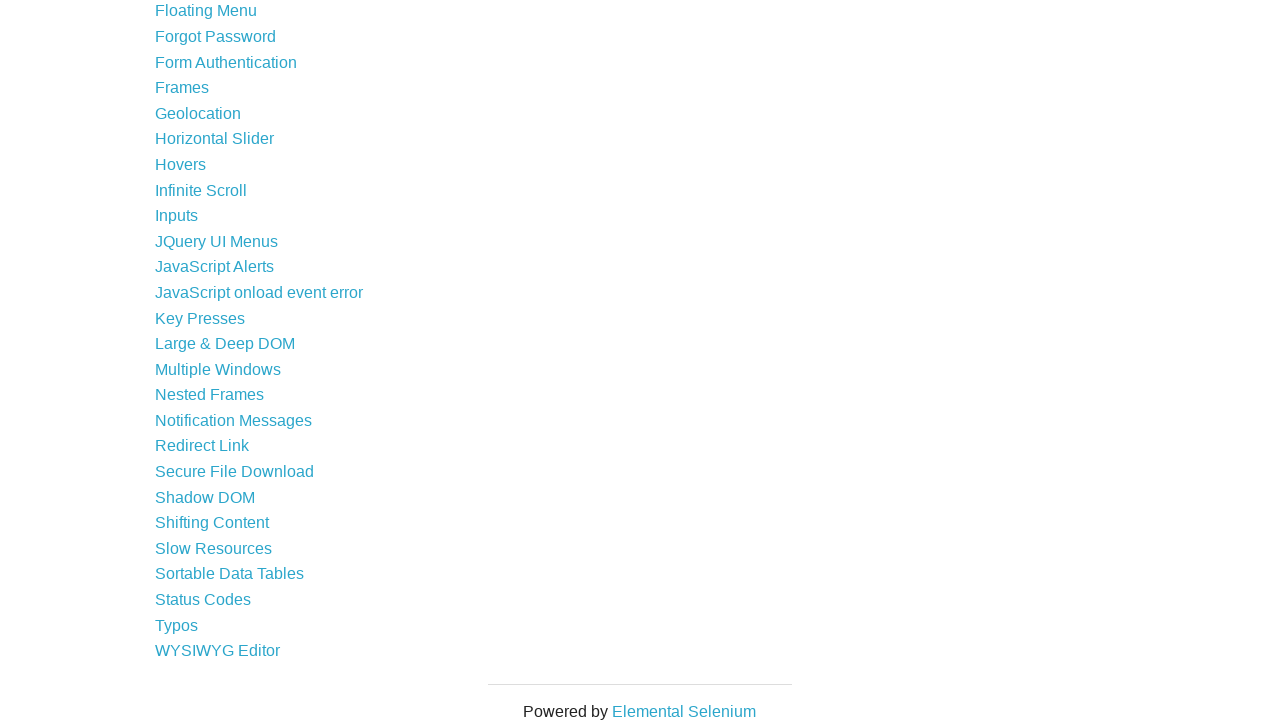

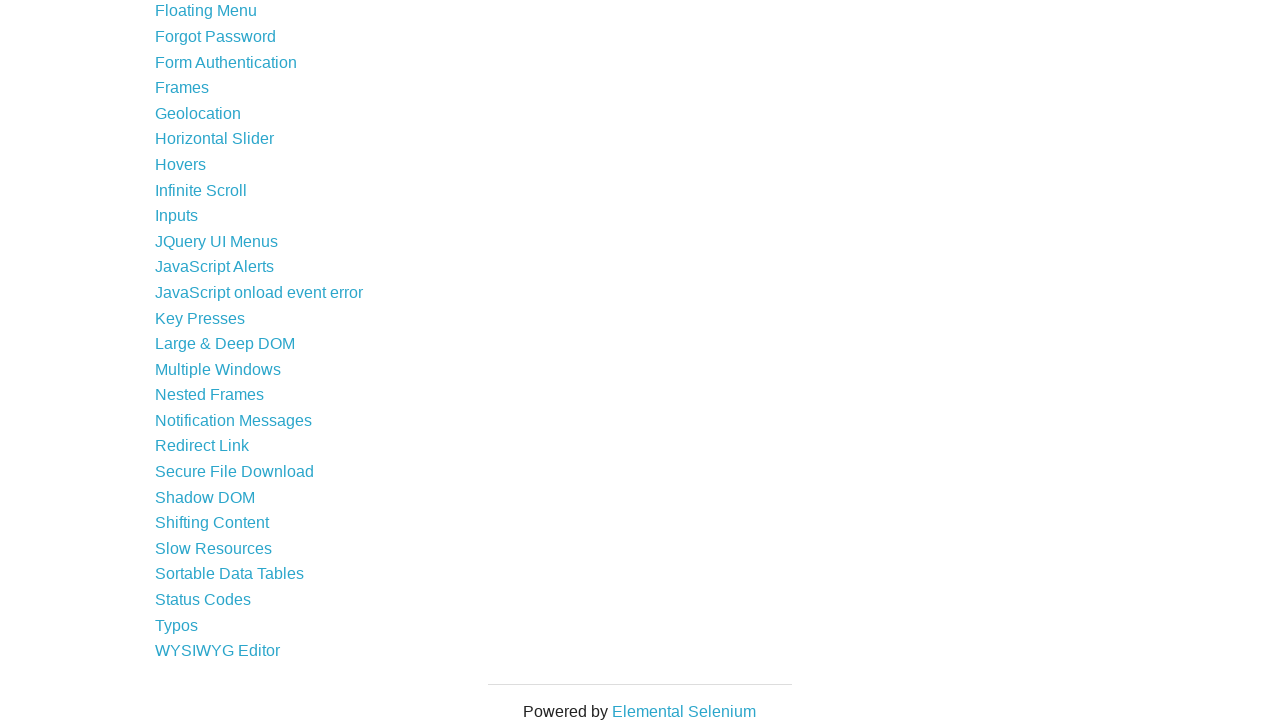